Tests frame handling by filling a name field on the main page, switching to an iframe to select a course from a dropdown, then switching back to the main content to fill the name field again.

Starting URL: https://www.hyrtutorials.com/p/frames-practice.html

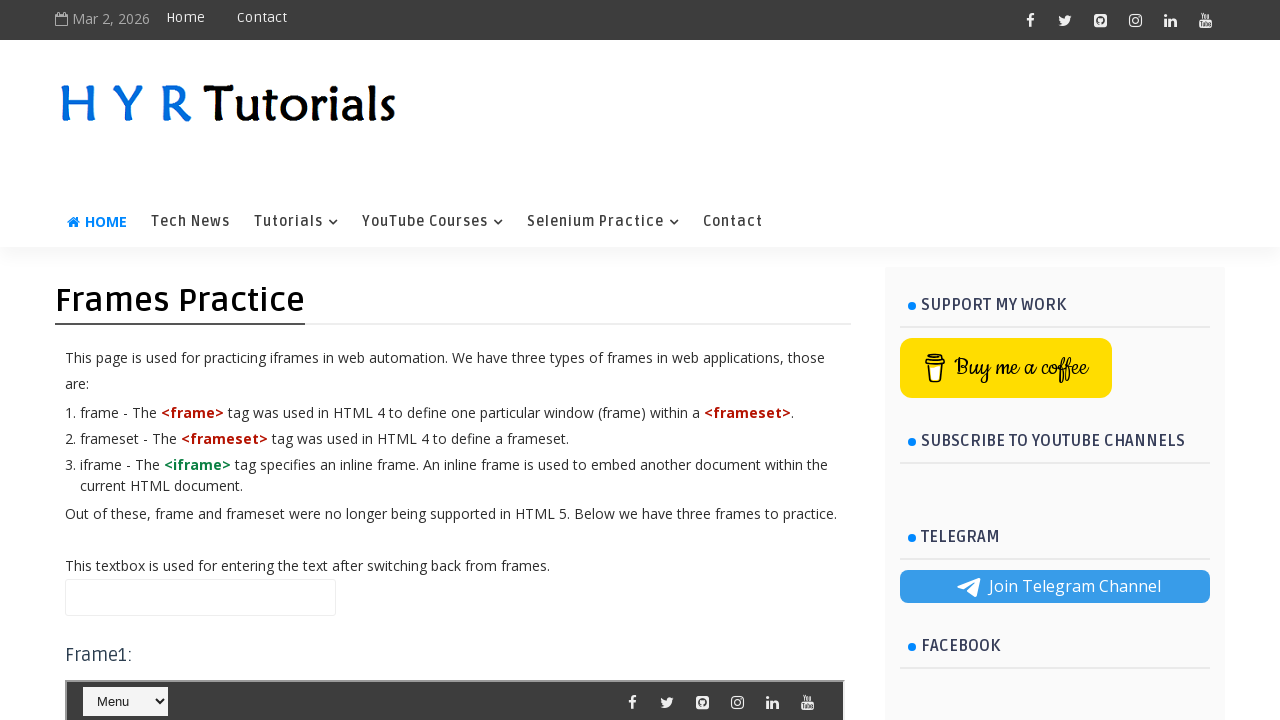

Filled name field with 'Satya' on main page on #name
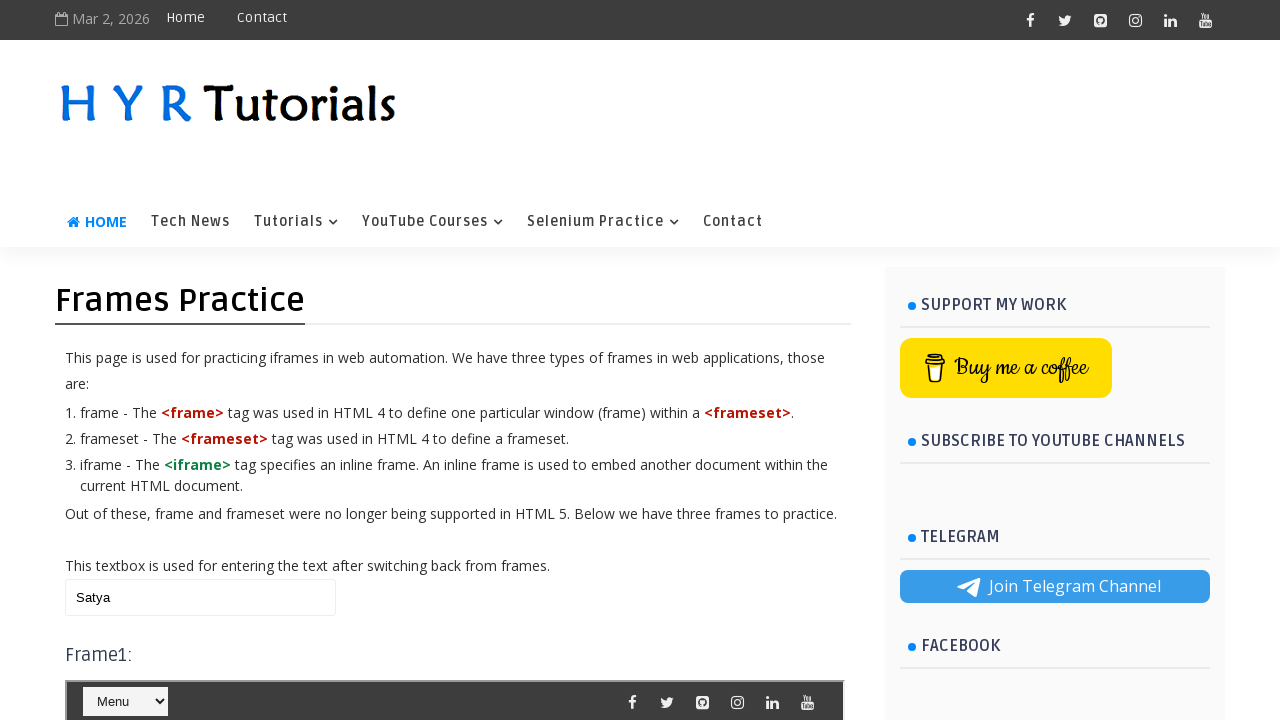

Located iframe with id 'frm1'
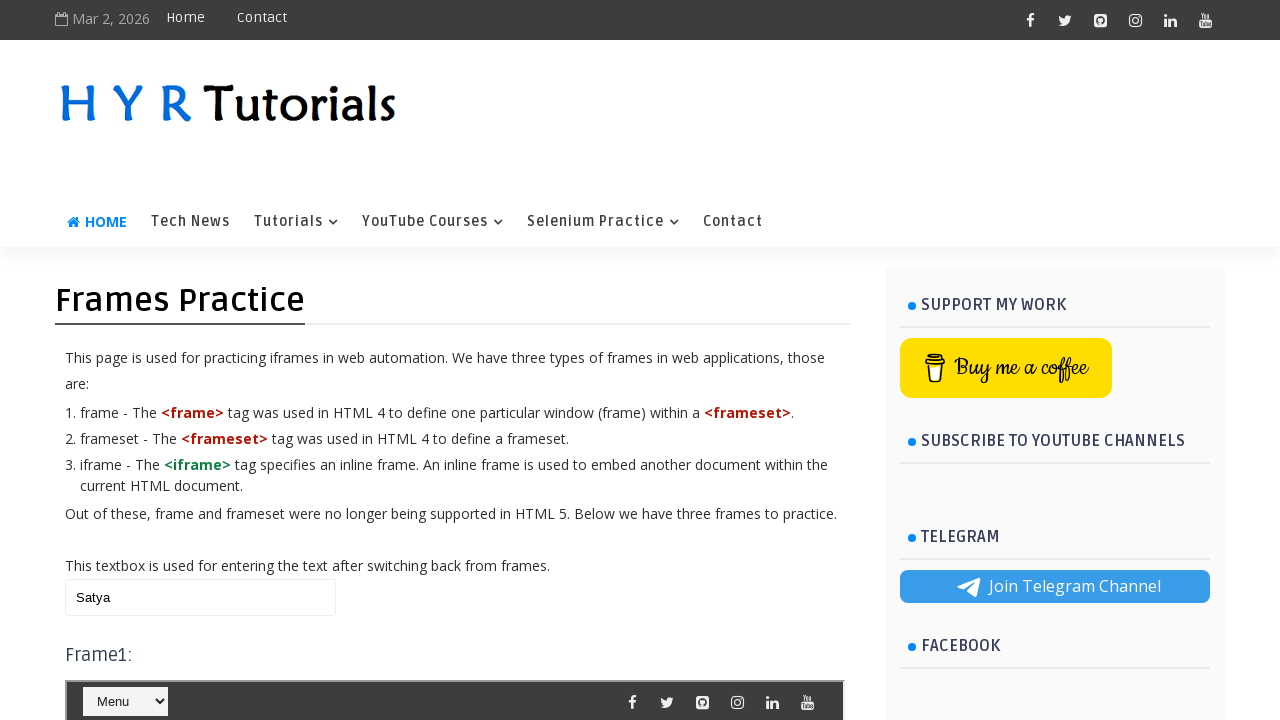

Selected 'Java' from course dropdown in iframe on #frm1 >> internal:control=enter-frame >> #course
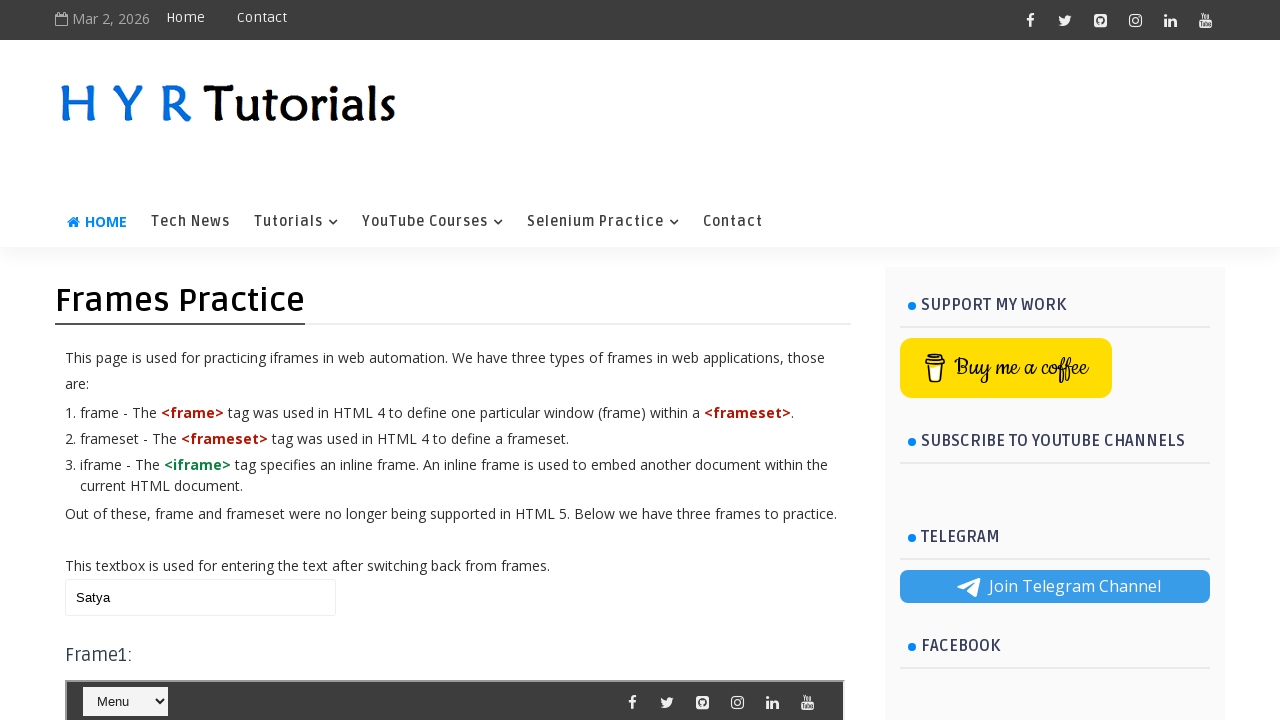

Filled name field with 'Ravi' on main page on #name
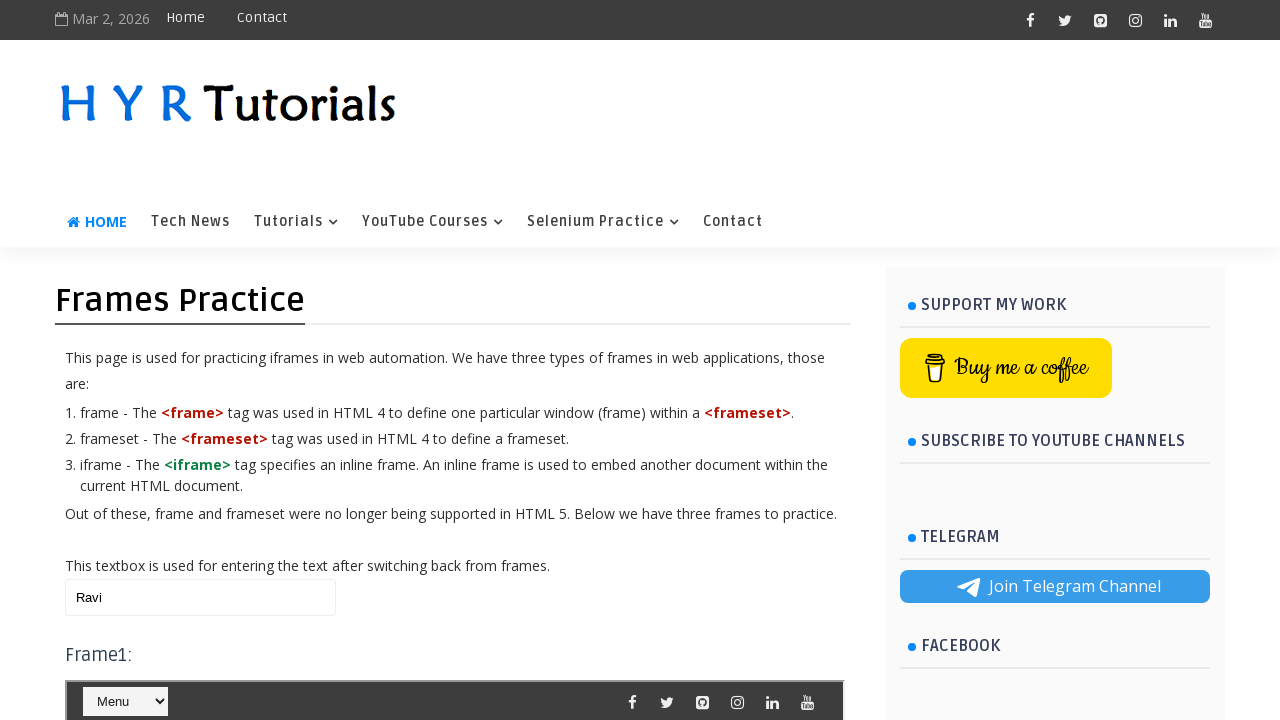

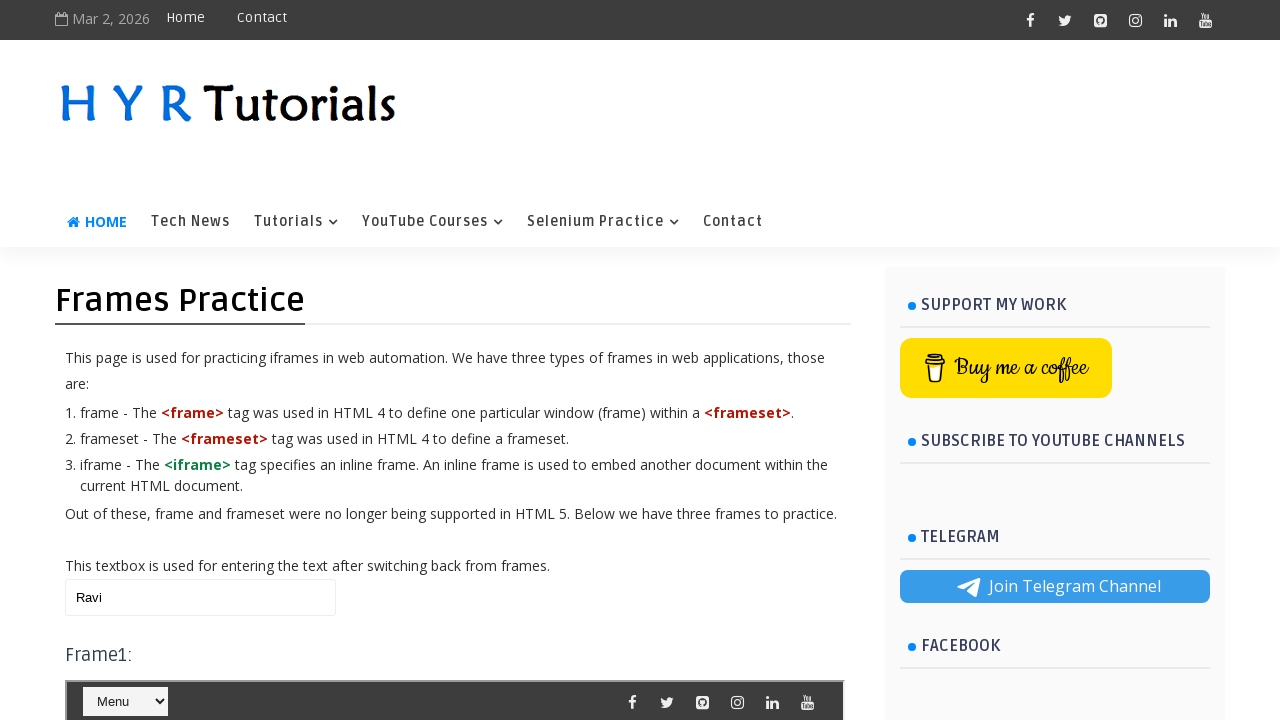